Tests handling JavaScript confirmation alerts by clicking a button to trigger the alert, accepting it, and verifying the result message displays "You clicked: Ok".

Starting URL: http://the-internet.herokuapp.com/javascript_alerts

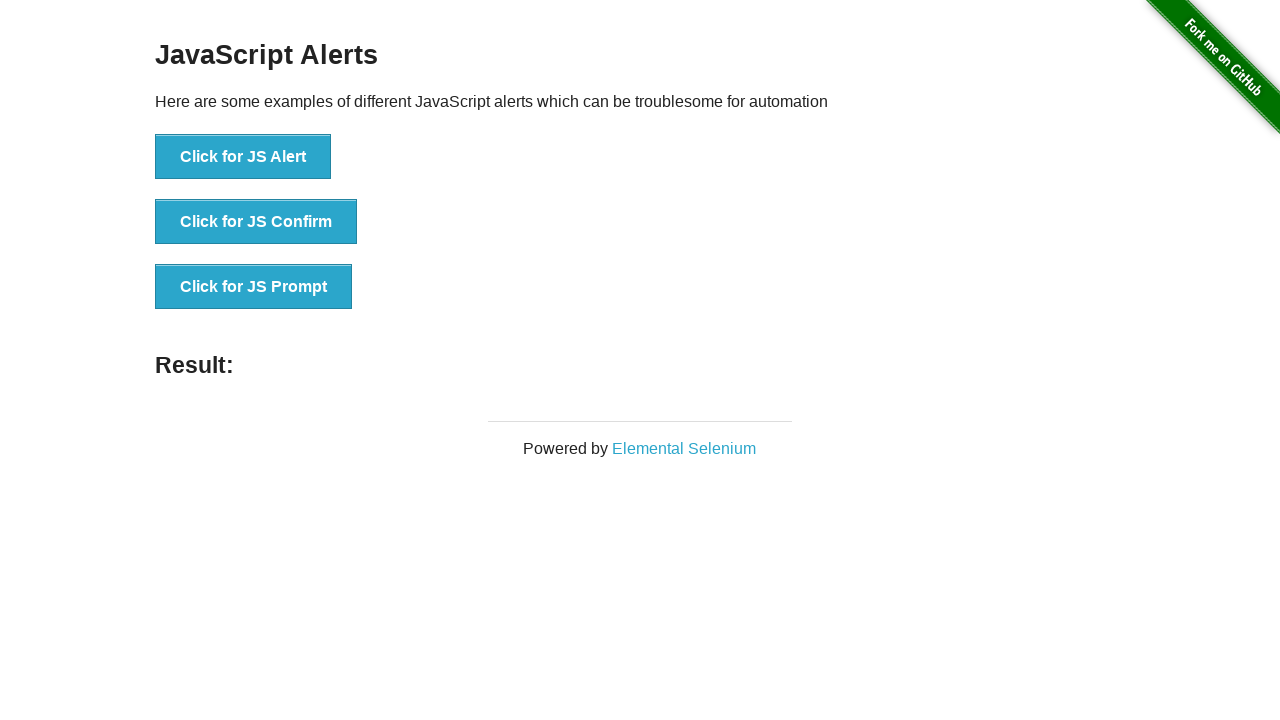

Set up dialog handler to automatically accept confirmation dialogs
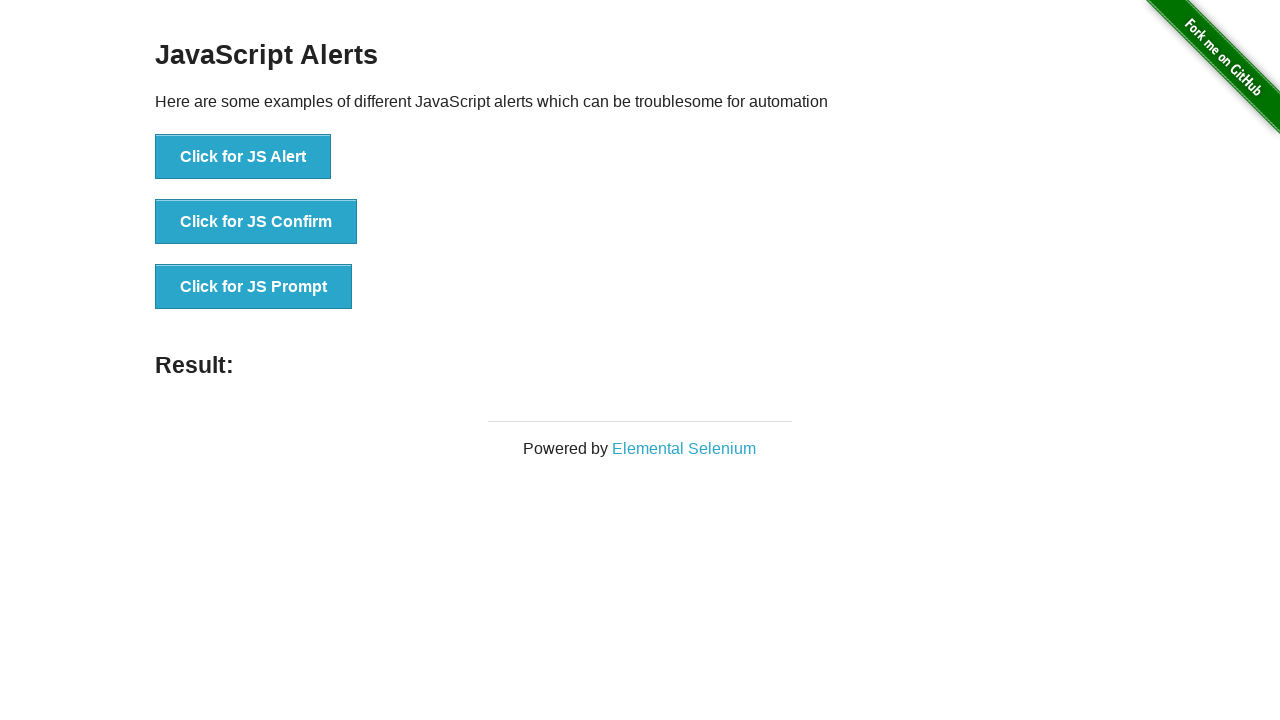

Clicked button to trigger JavaScript confirmation alert at (256, 222) on .example li:nth-child(2) button
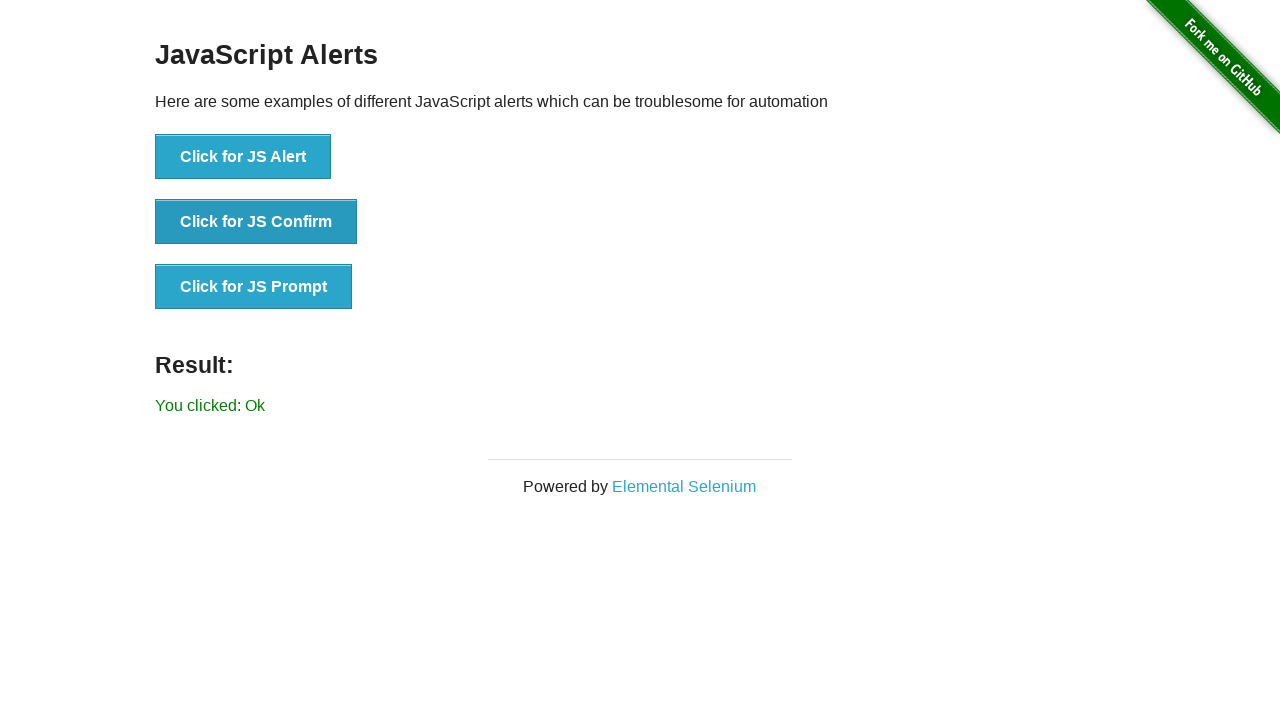

Result message appeared after accepting confirmation dialog
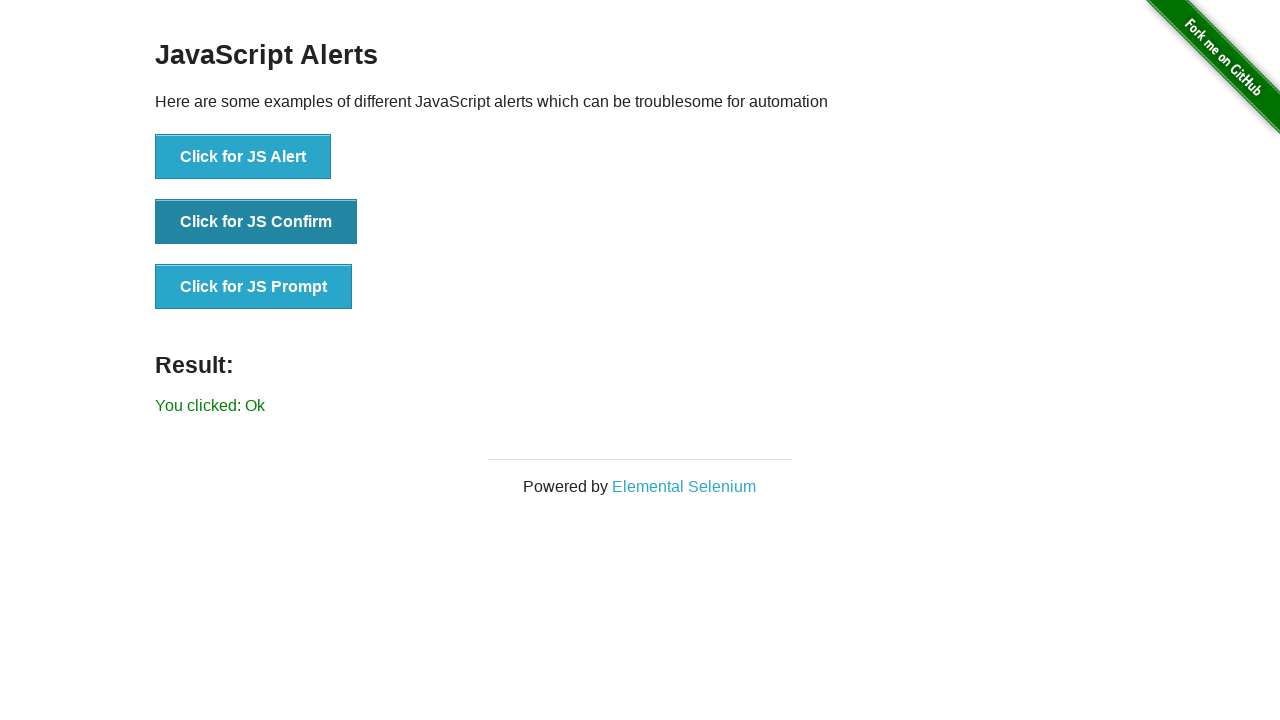

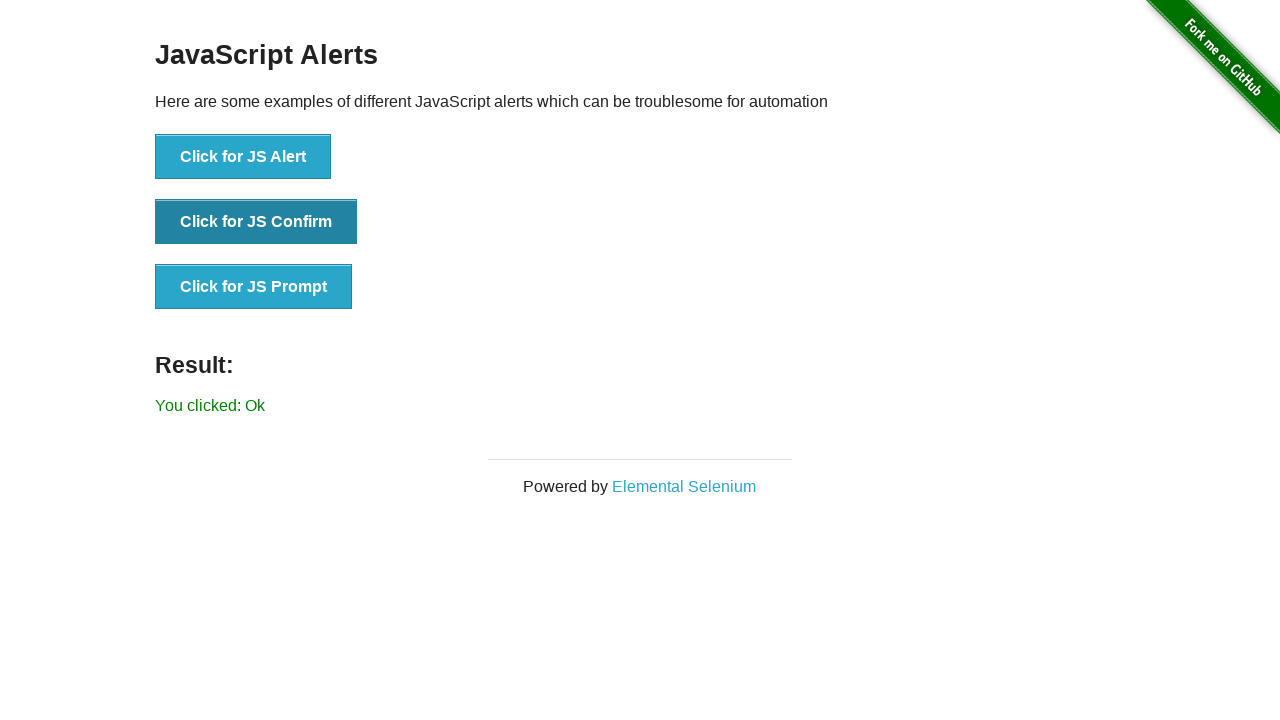